Verifies that the "Log In" button on the NextBaseCRM login page displays the expected text "Log In" by checking the button's value attribute.

Starting URL: https://login1.nextbasecrm.com/

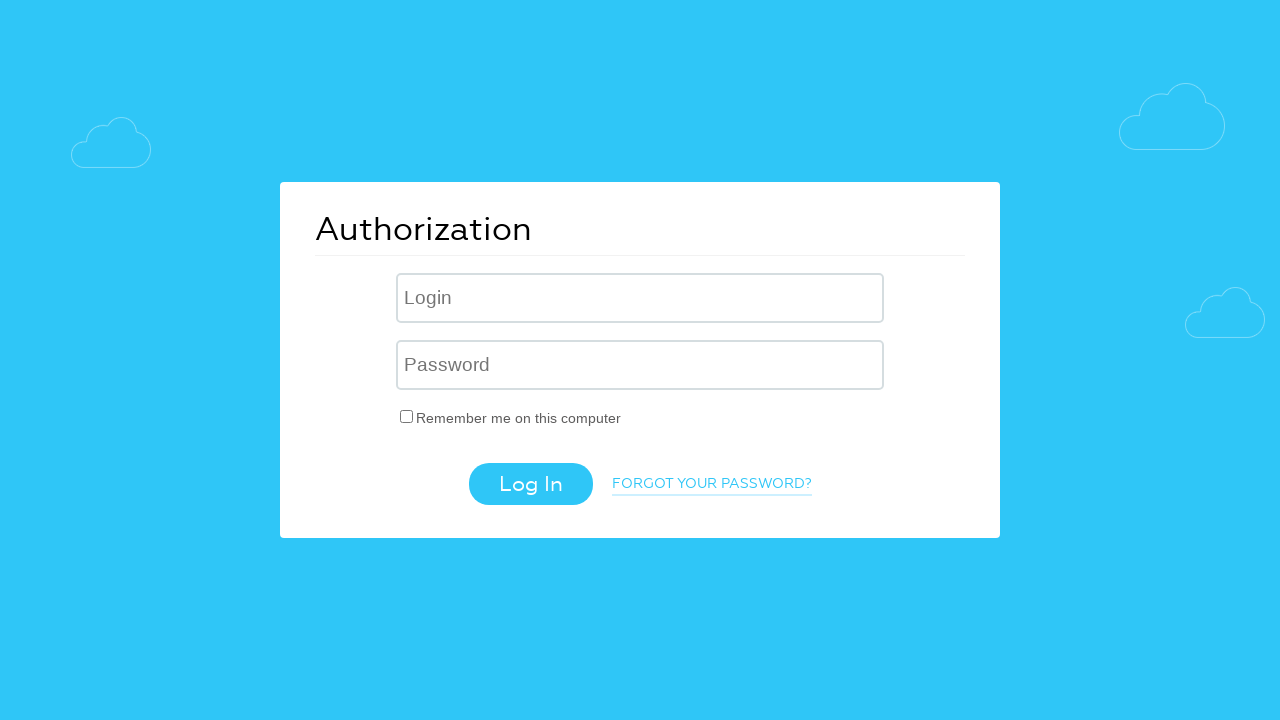

Located the Log In button using CSS selector input[type='submit']
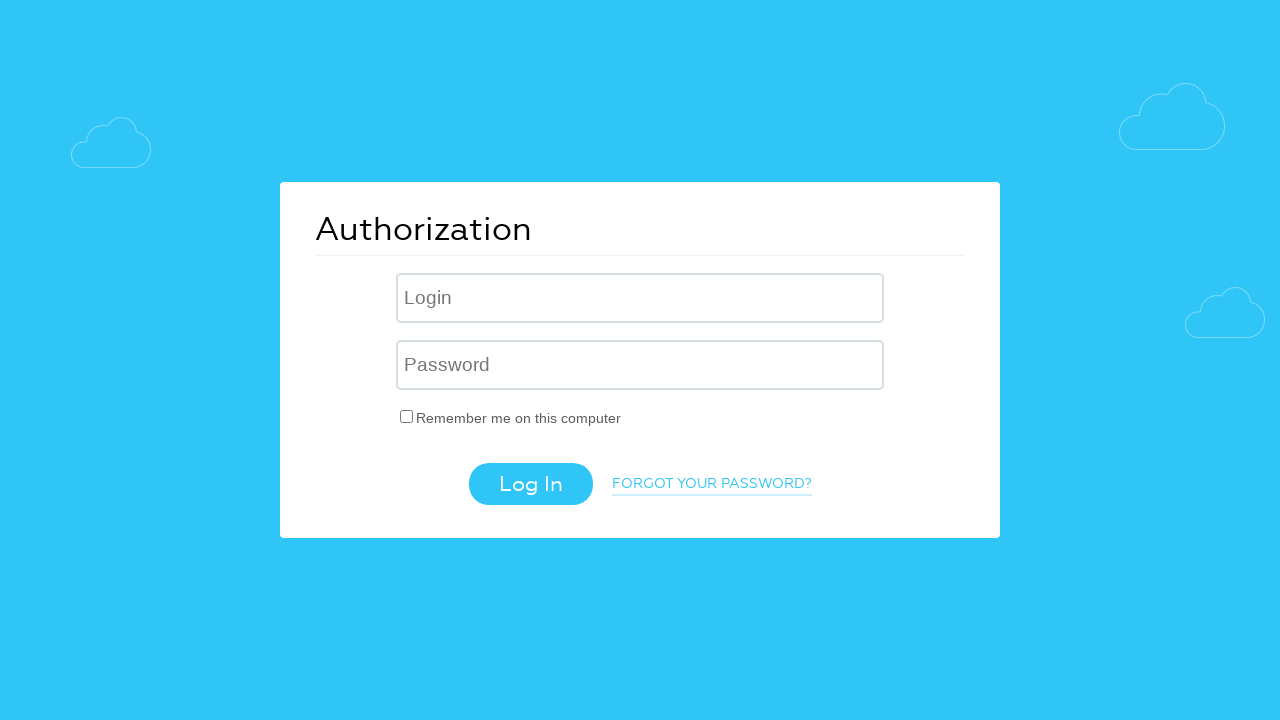

Retrieved 'value' attribute from Log In button: 'Log In'
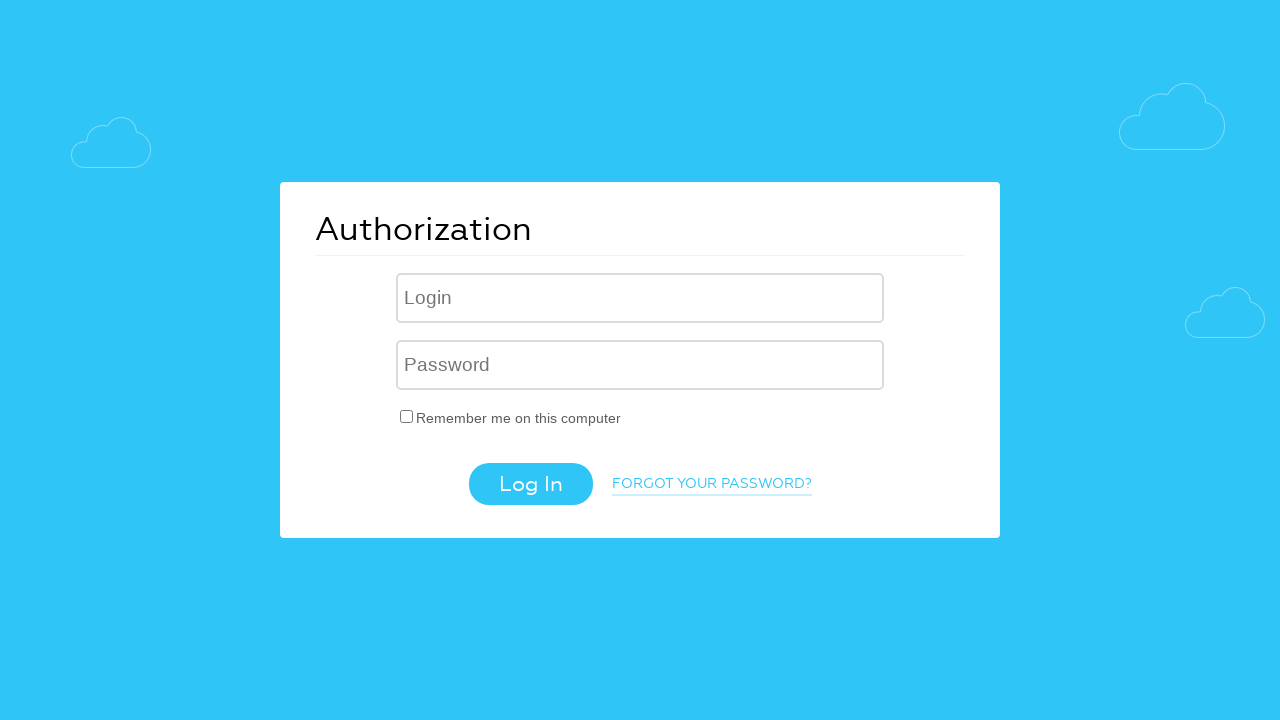

Verified Log In button text matches expected value: 'Log In'
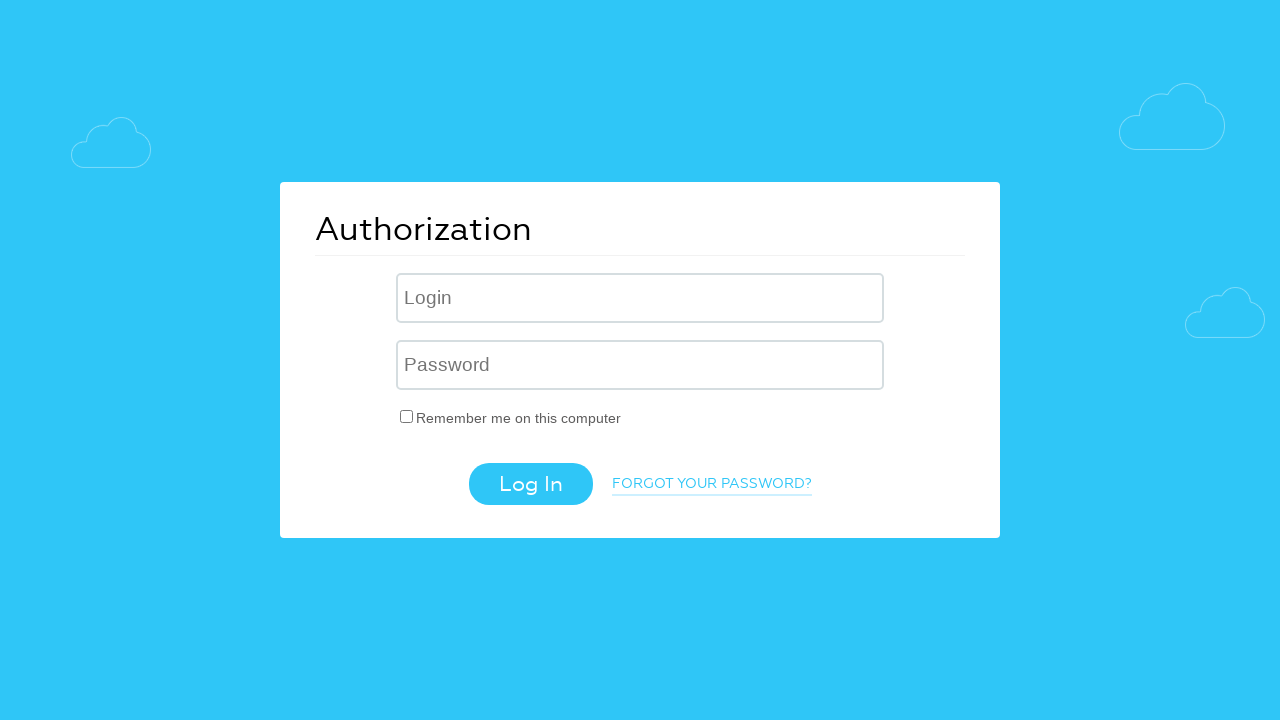

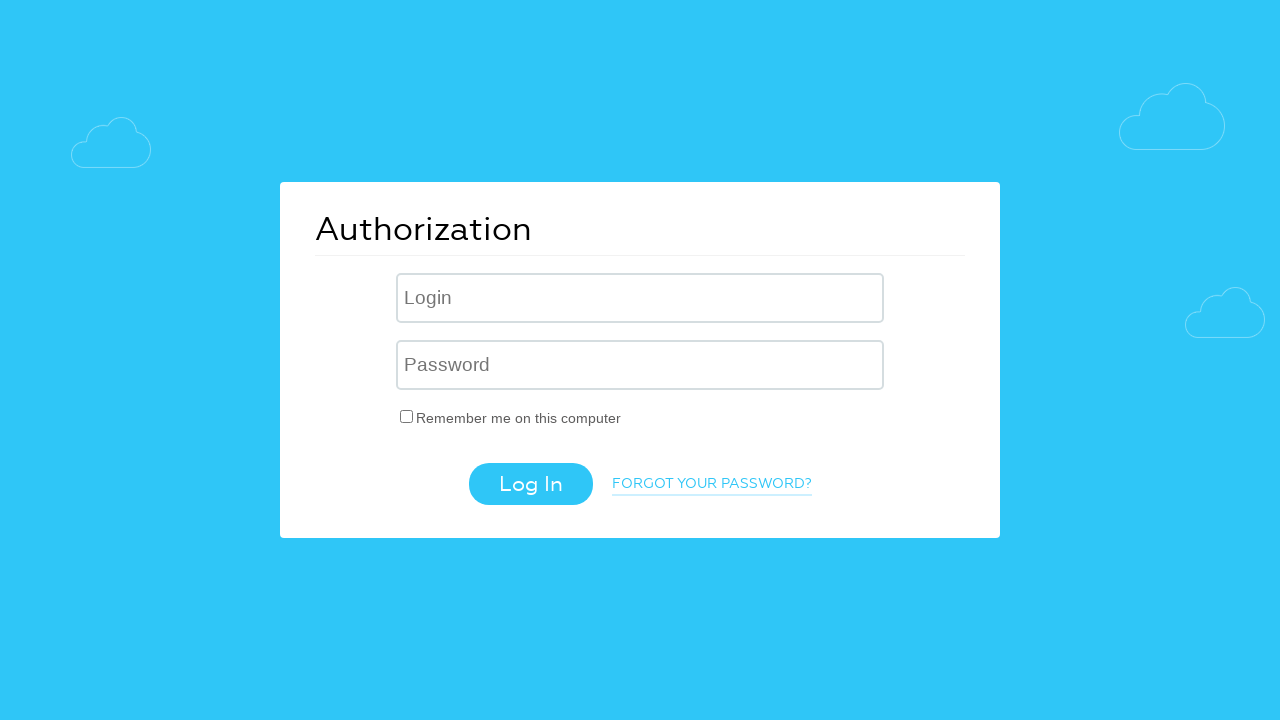